Navigates to Broken Images page and checks if the asdf.jpg image is broken or missing

Starting URL: https://the-internet.herokuapp.com/

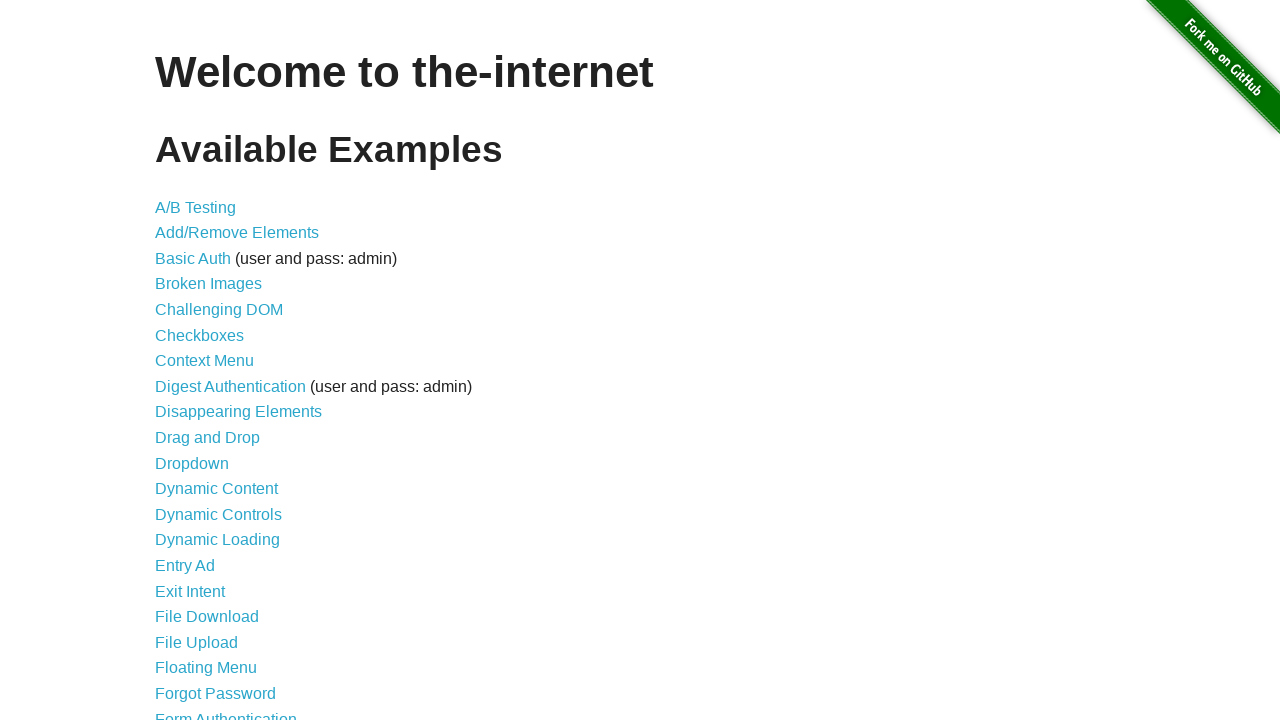

Clicked on 'Broken Images' link at (208, 284) on internal:role=link[name="Broken Images"i]
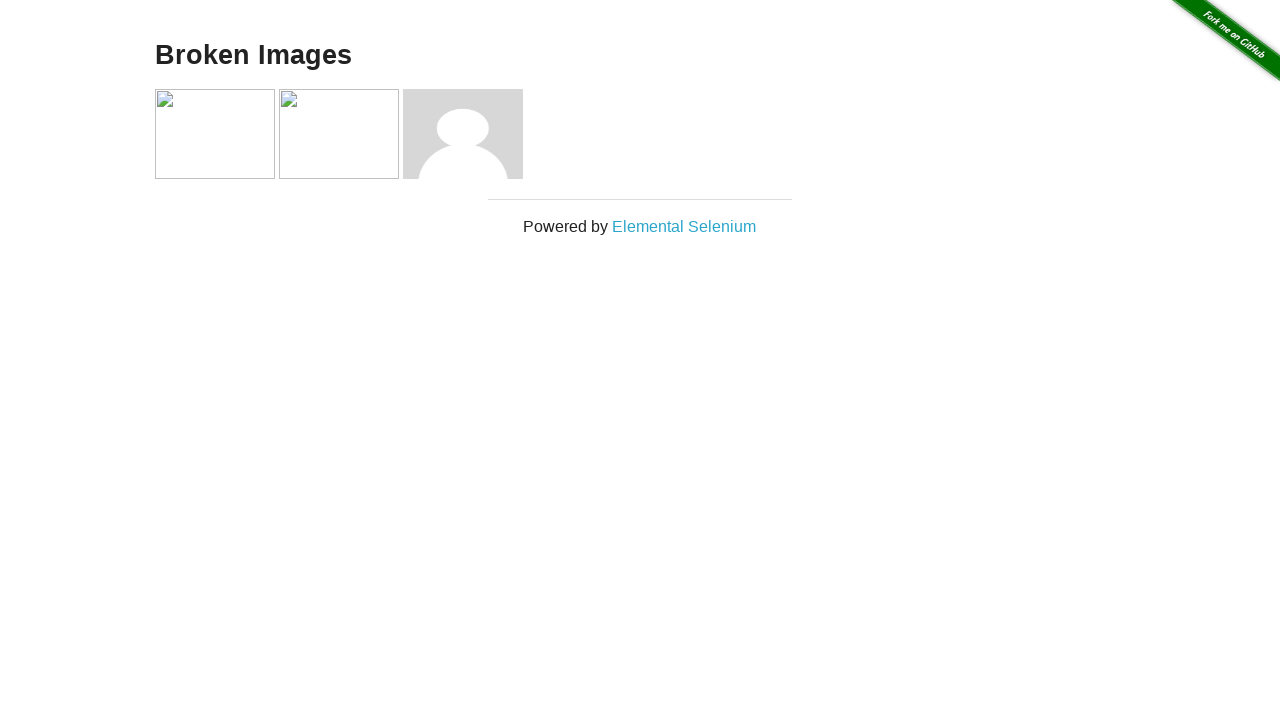

Images on Broken Images page loaded
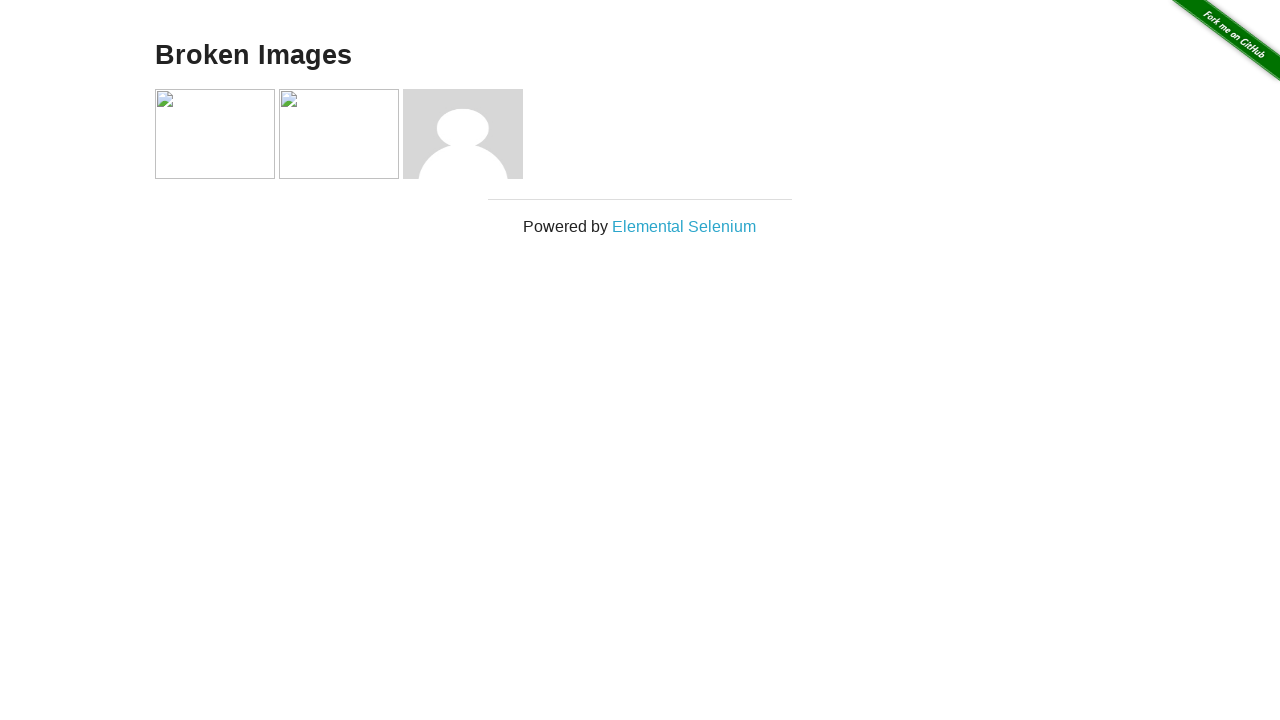

Evaluated asdf.jpg image status - image is broken or missing
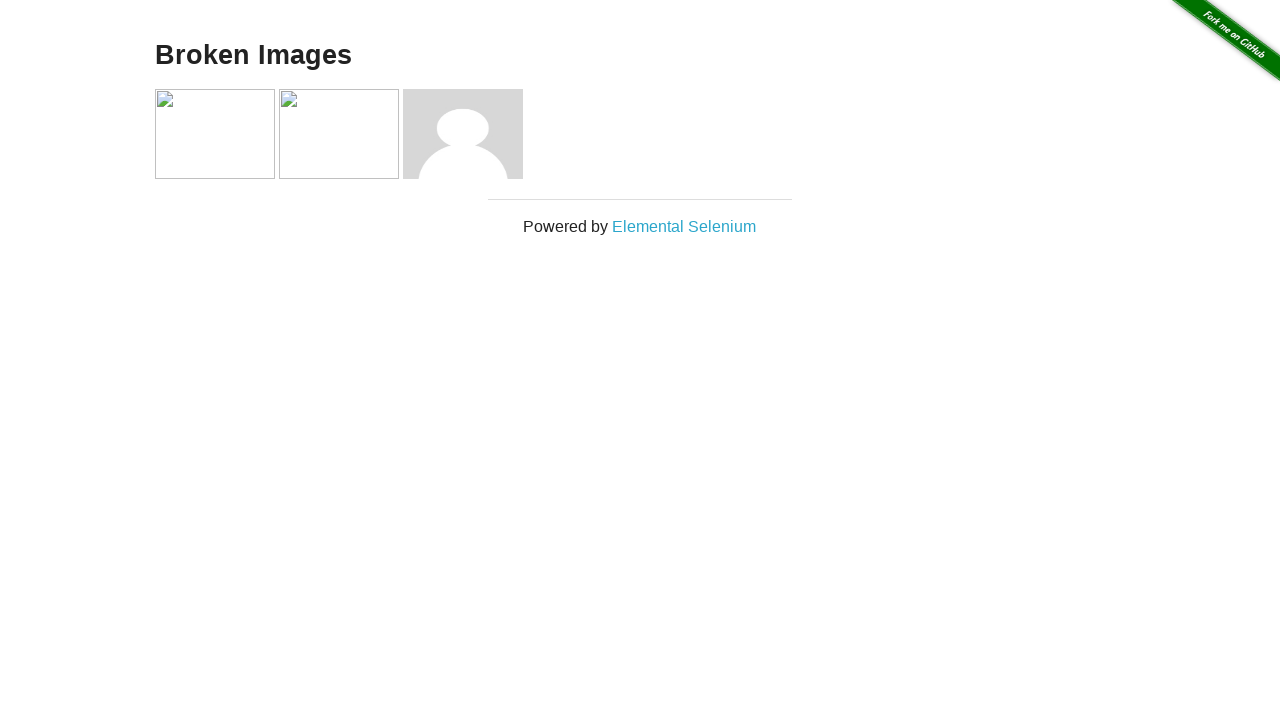

Assertion passed: asdf.jpg image is confirmed as broken/missing
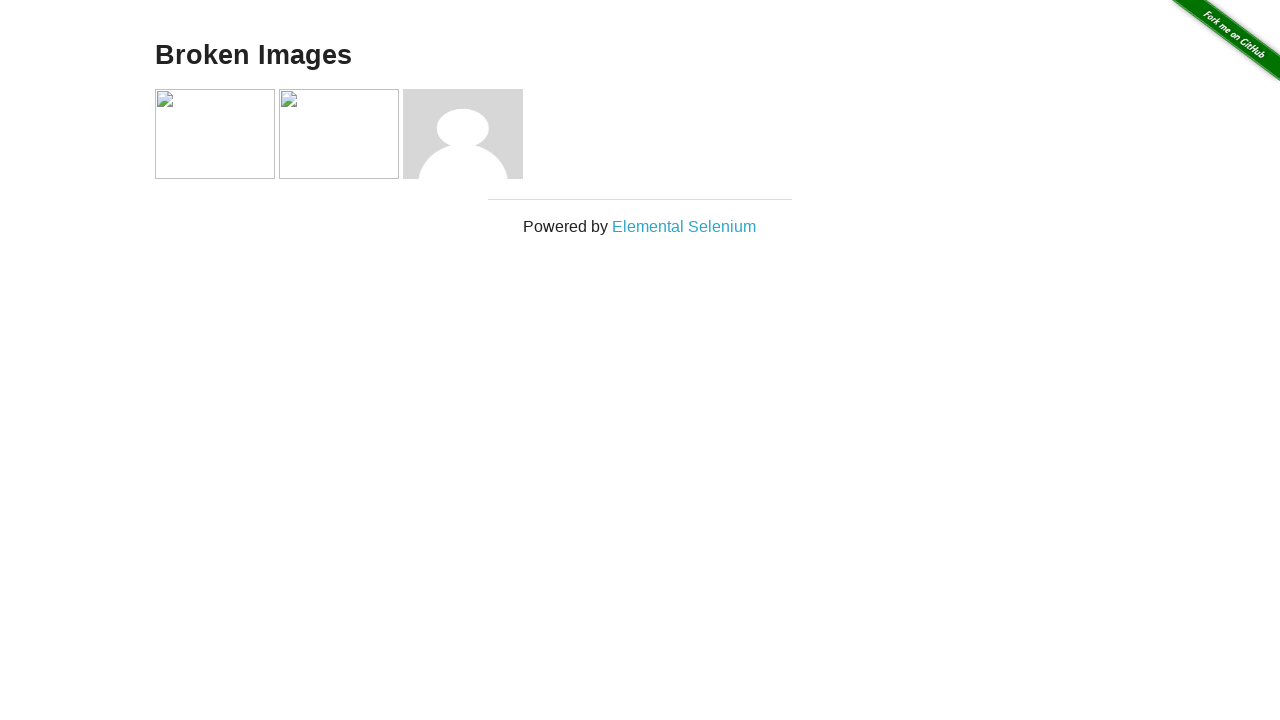

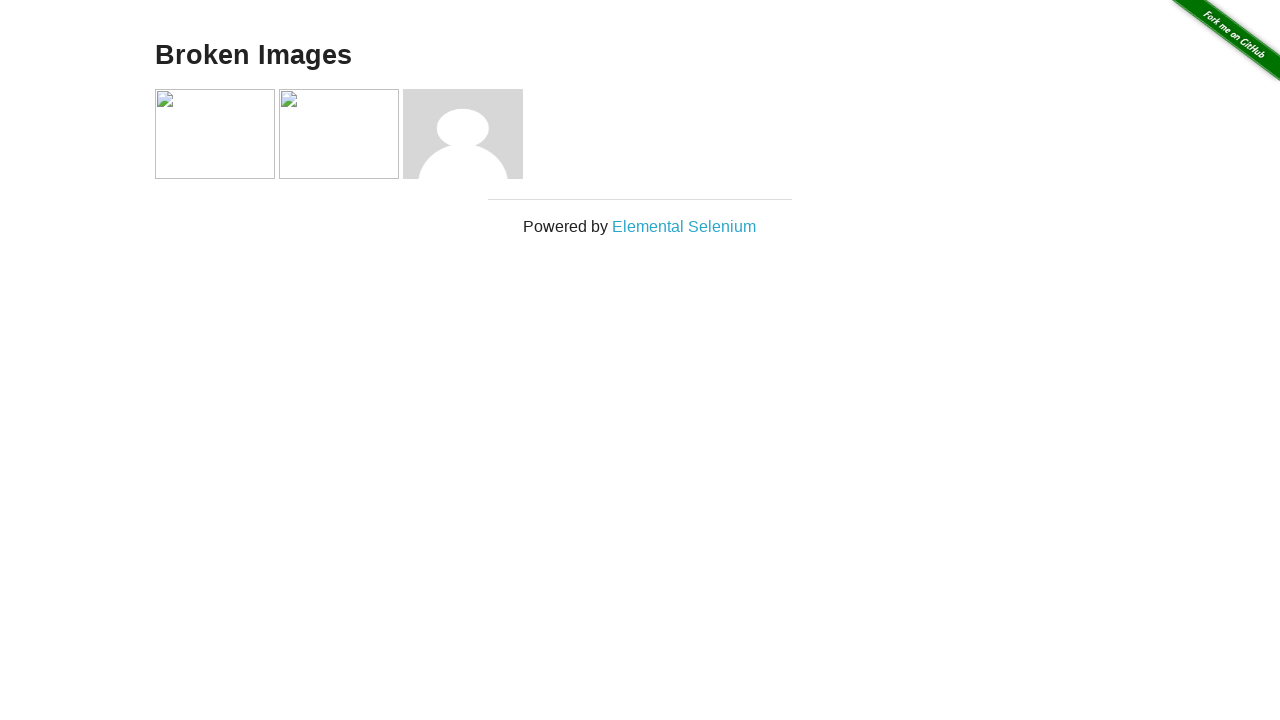